Tests form submission by filling in first name, last name, and job title fields, then verifying the success message

Starting URL: https://formy-project.herokuapp.com/form

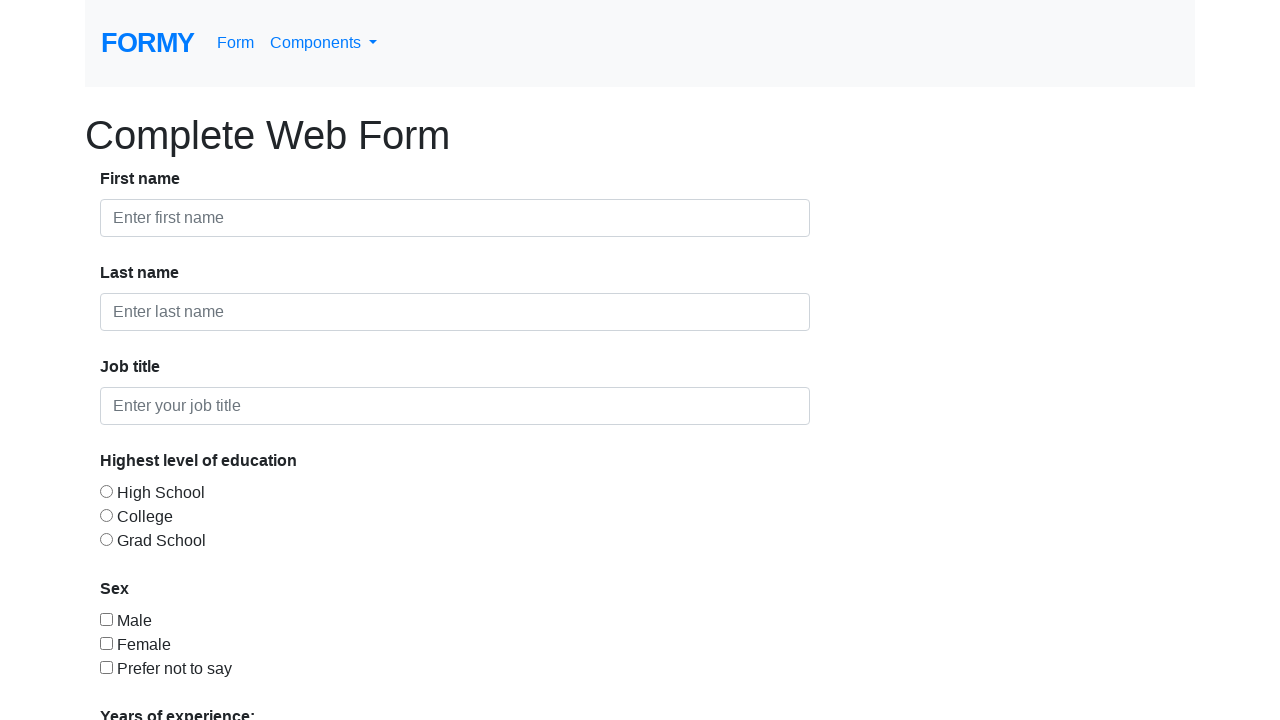

Filled first name field with 'Stefanita' on #first-name
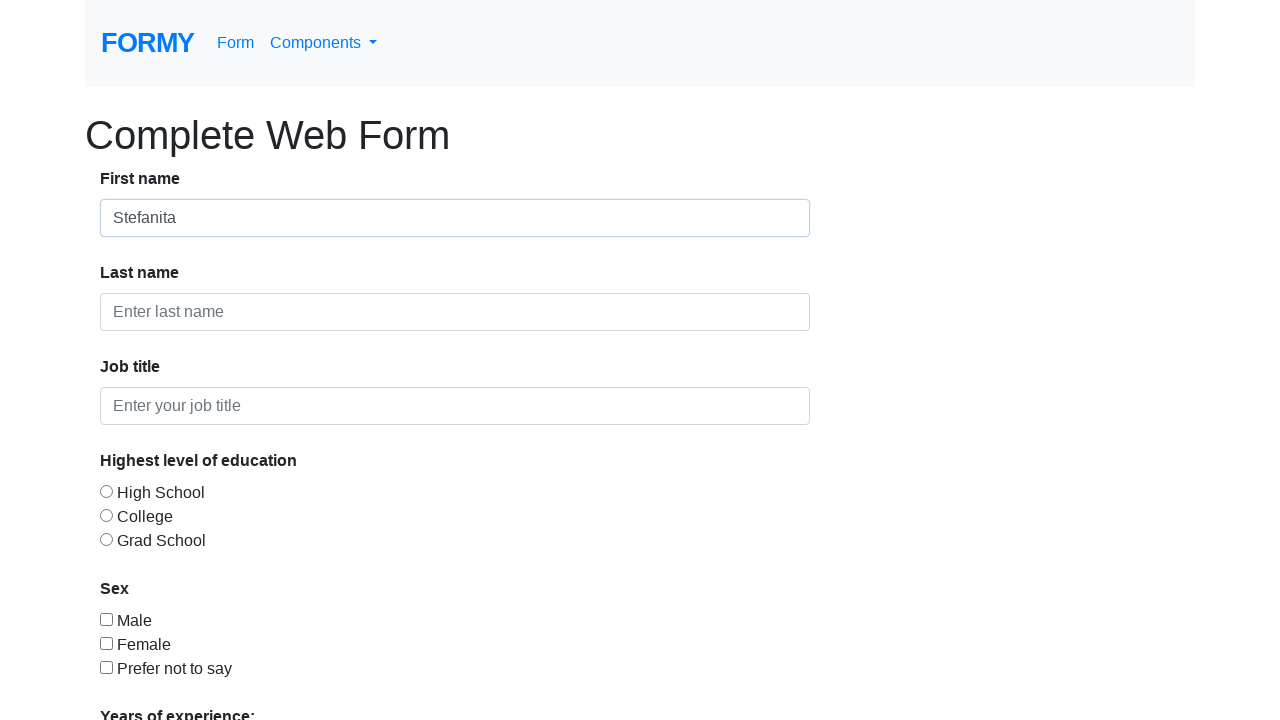

Filled last name field with 'HUMA' on #last-name
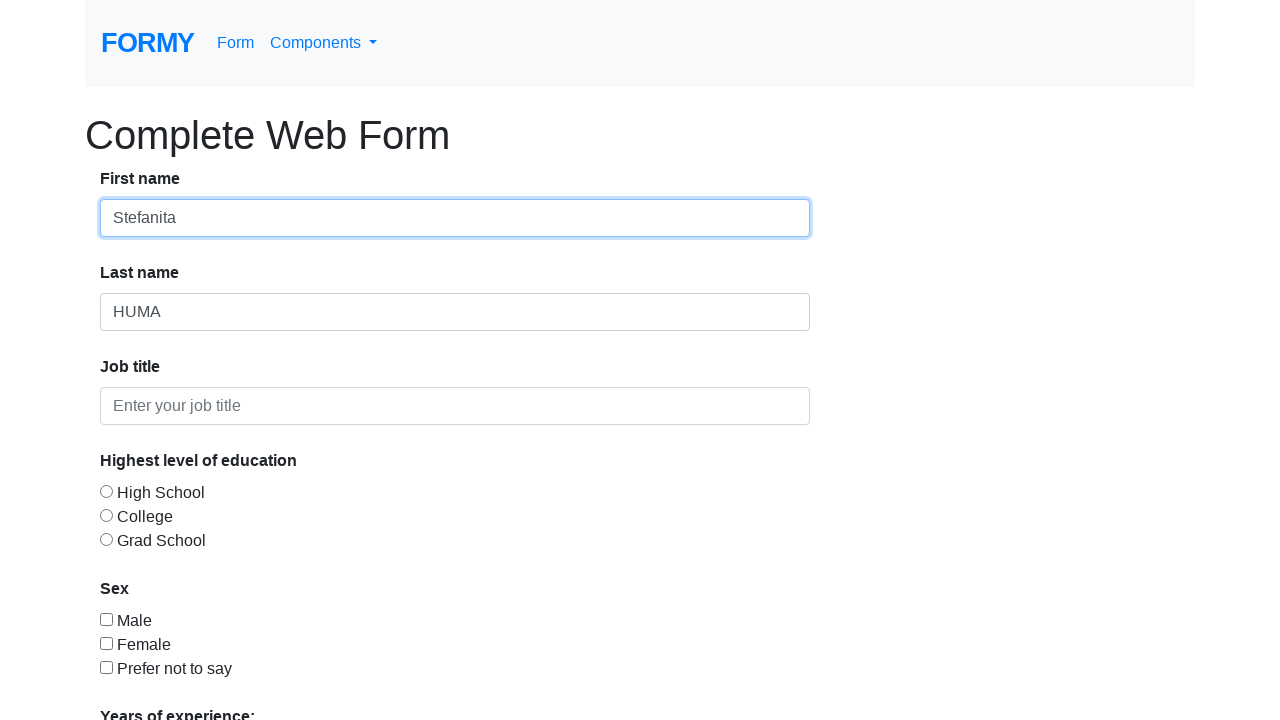

Filled job title field with 'gropar' on #job-title
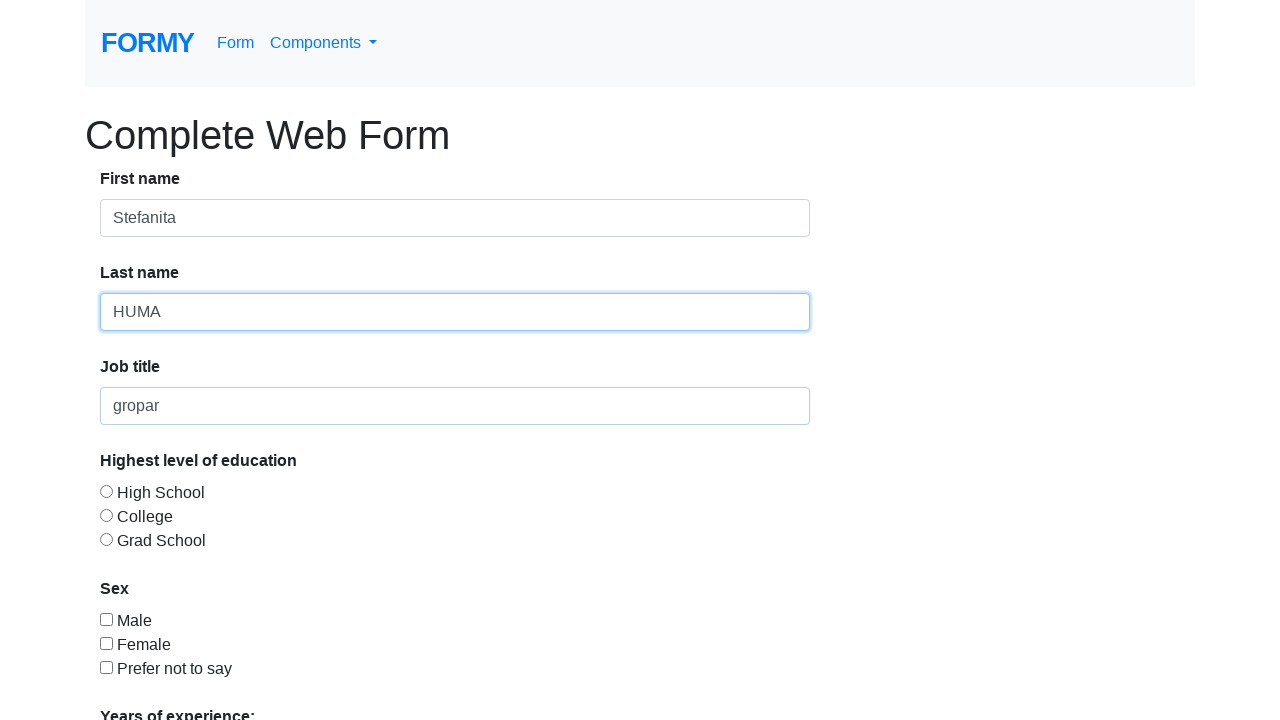

Clicked Submit button at (148, 680) on text=Submit
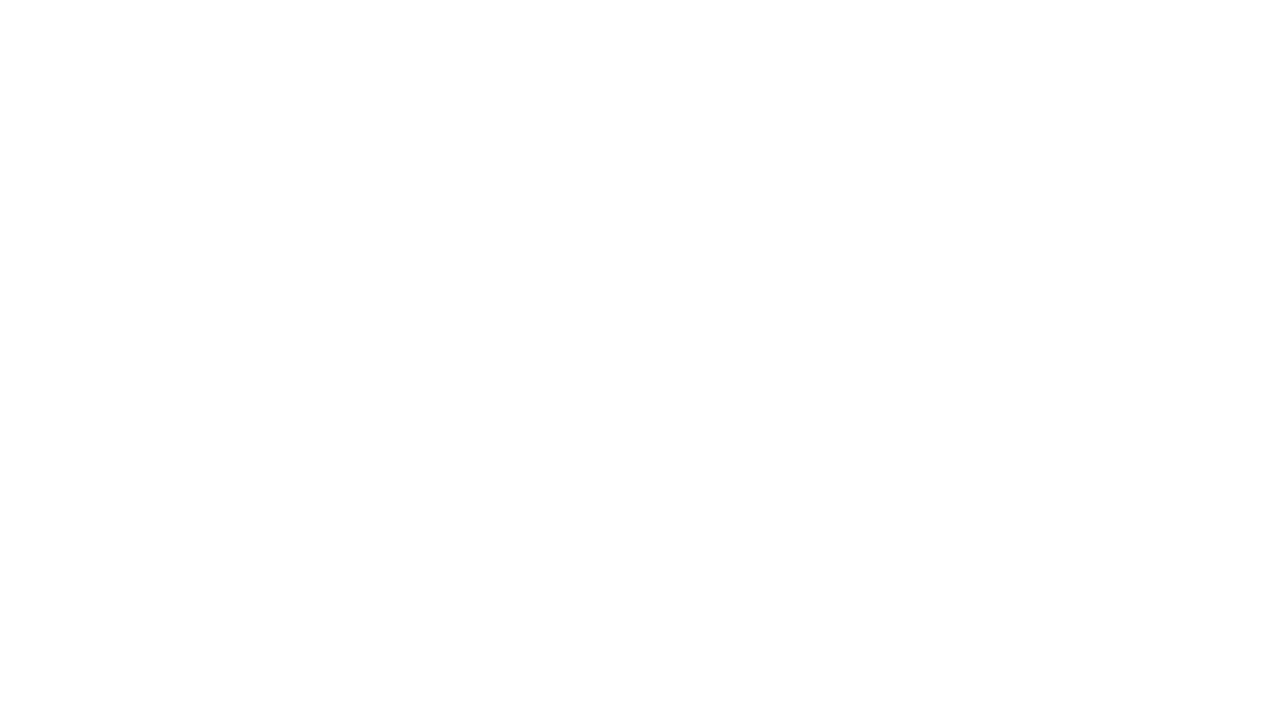

Success message heading loaded
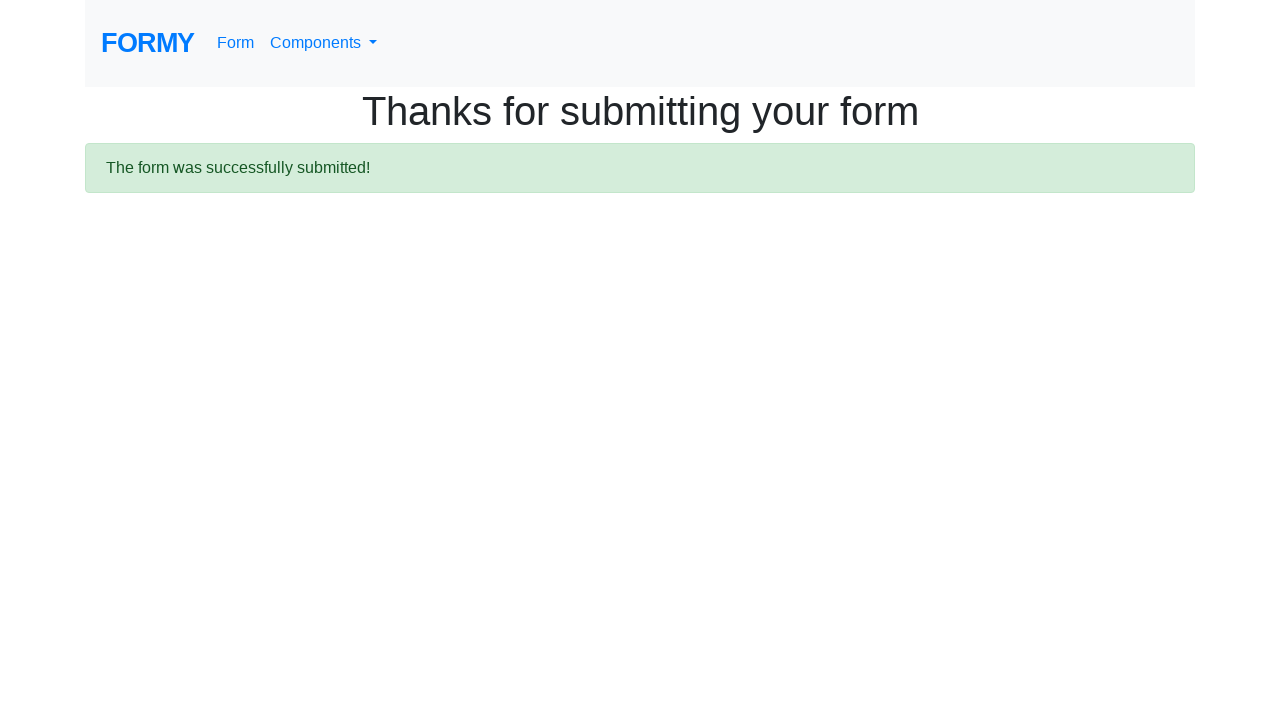

Retrieved success message text
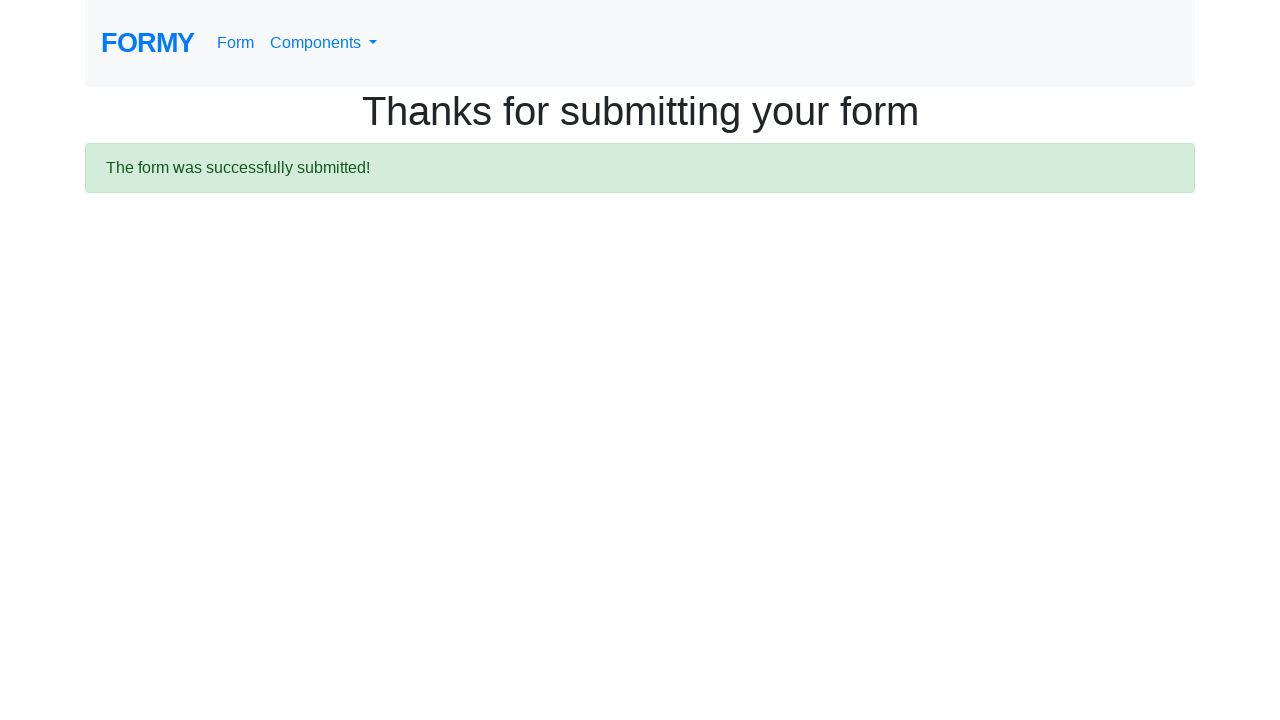

Verified success message is 'Thanks for submitting your form'
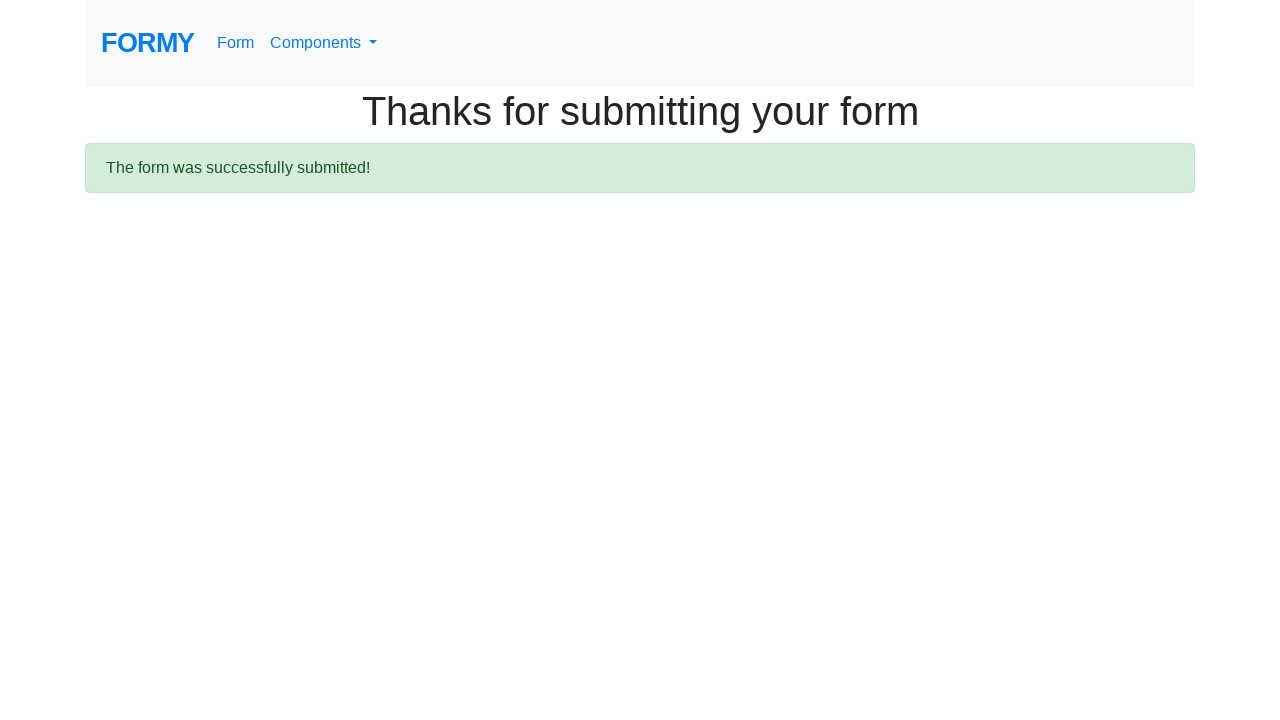

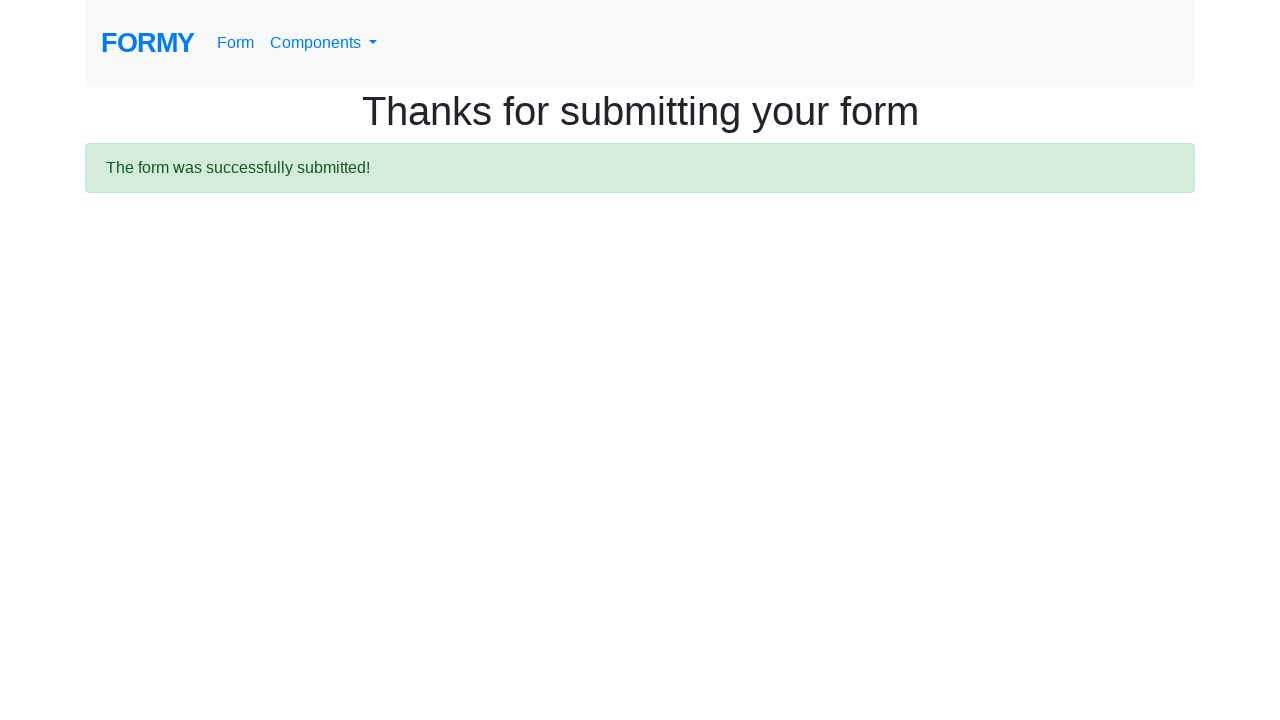